Navigates to a cryptocurrency game website, waits for an iframe to load, accesses content within the iframe, and verifies that the Bitcoin value display element is present and contains content.

Starting URL: https://app.bullz.games/

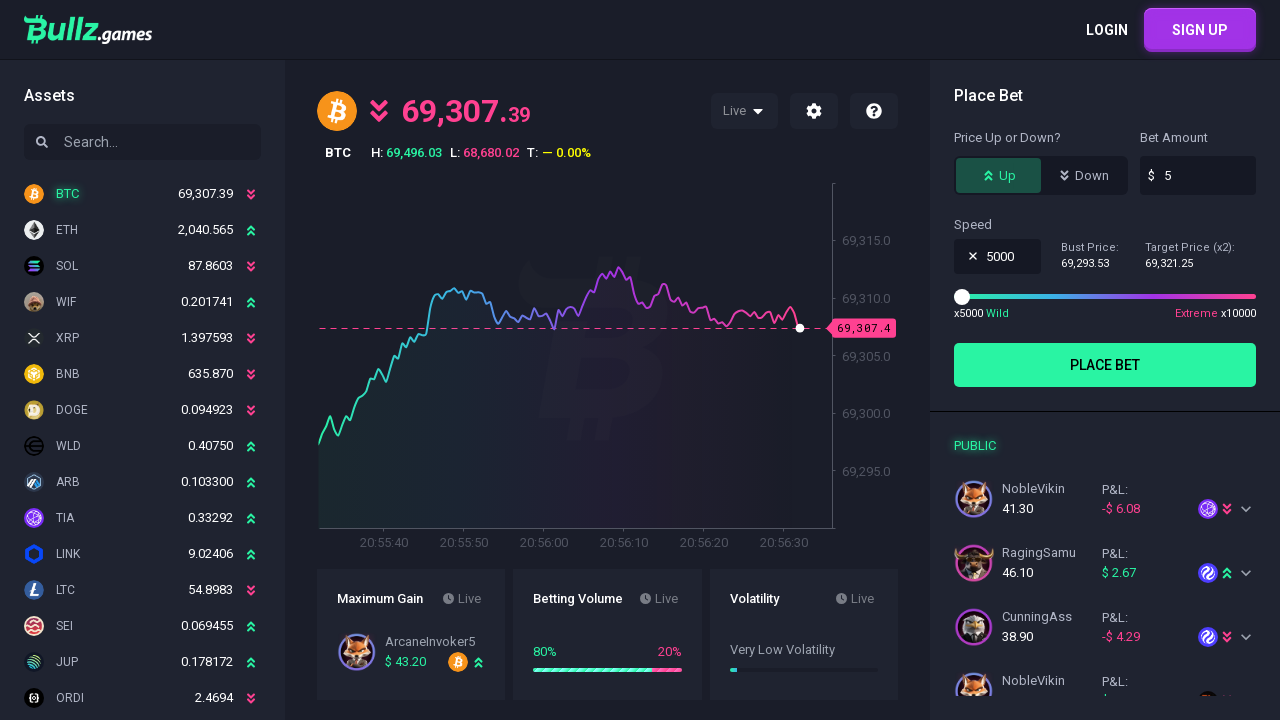

Navigated to https://app.bullz.games/
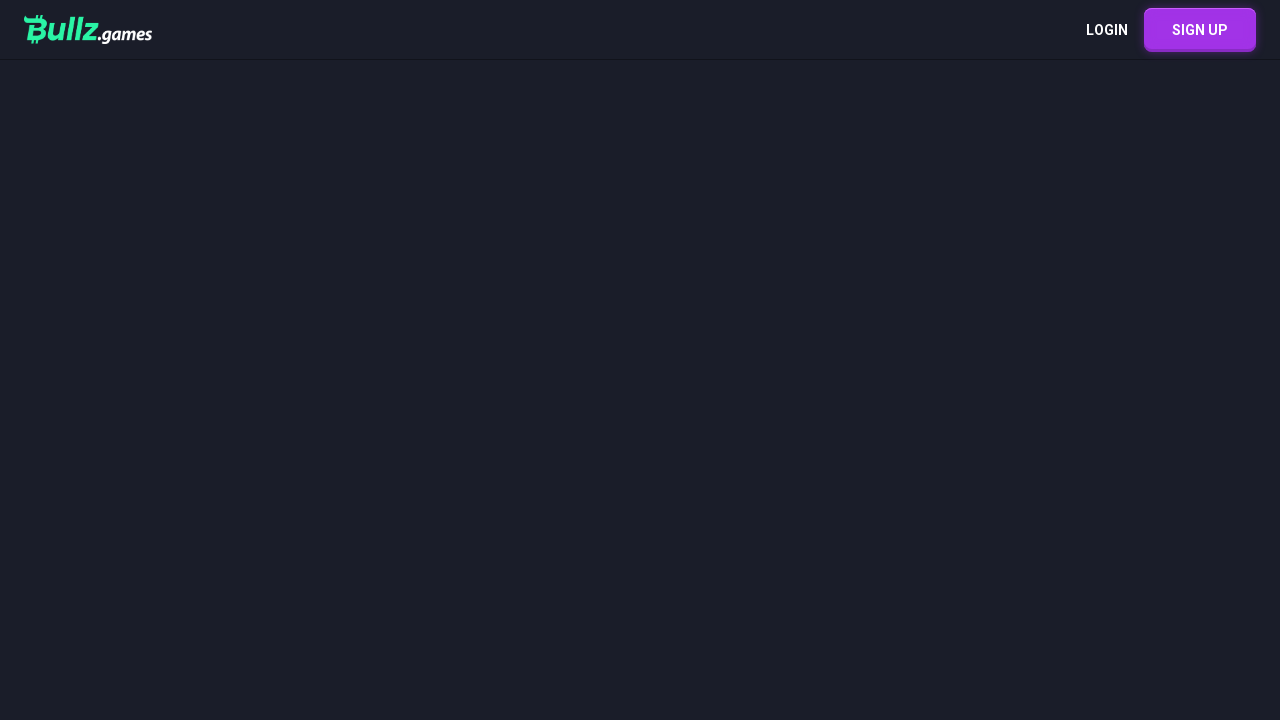

Waited for iframe#reactIframe to load
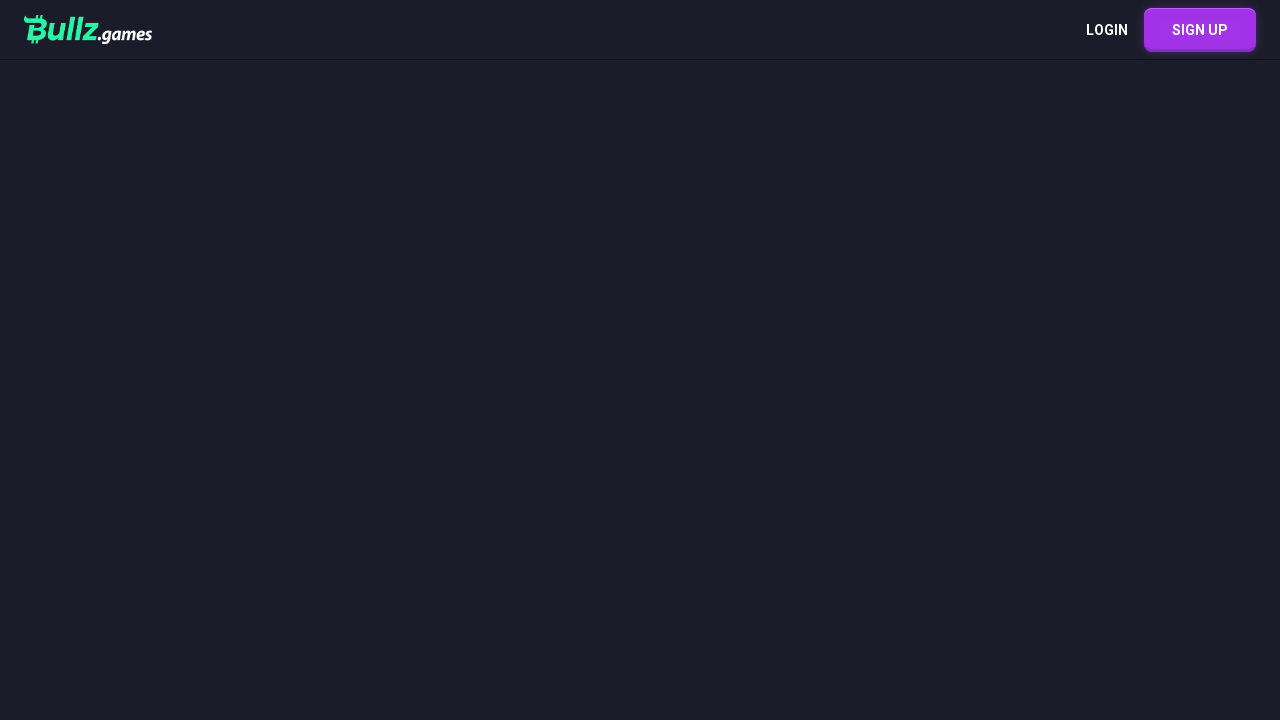

Retrieved content frame from iframe element
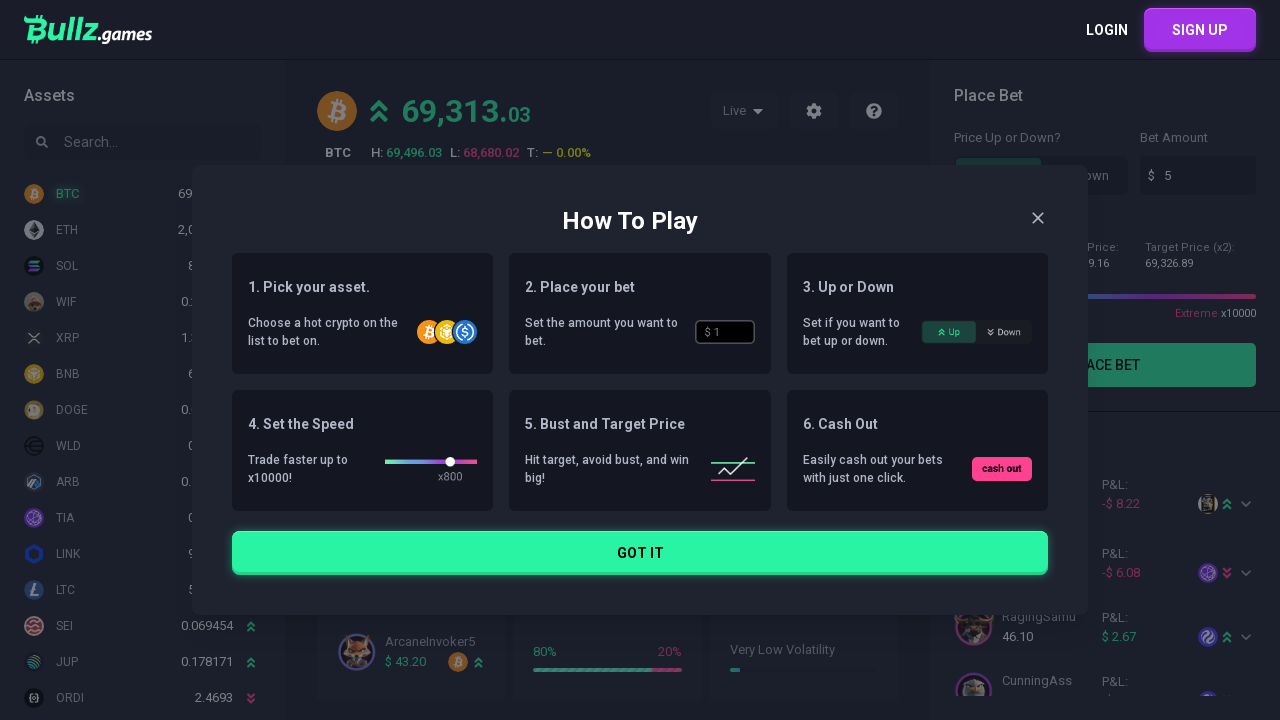

Verified iframe content frame is not None
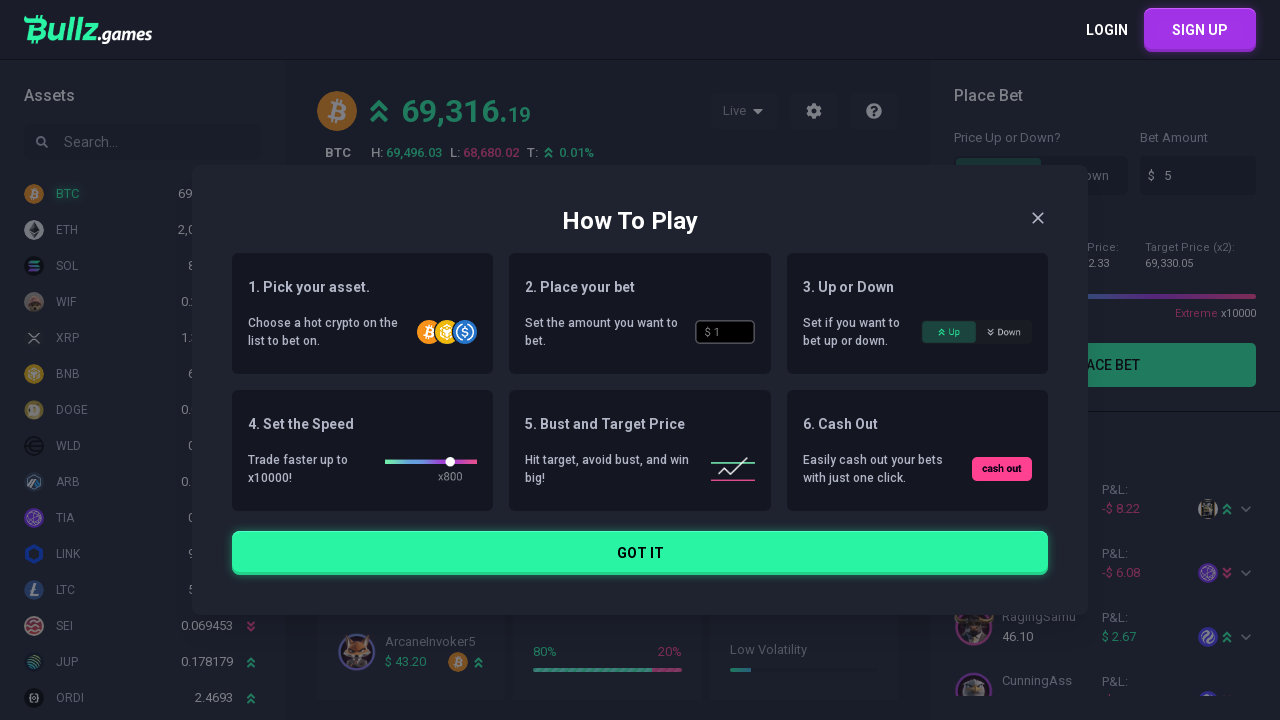

Waited for Bitcoin value display div to load inside iframe
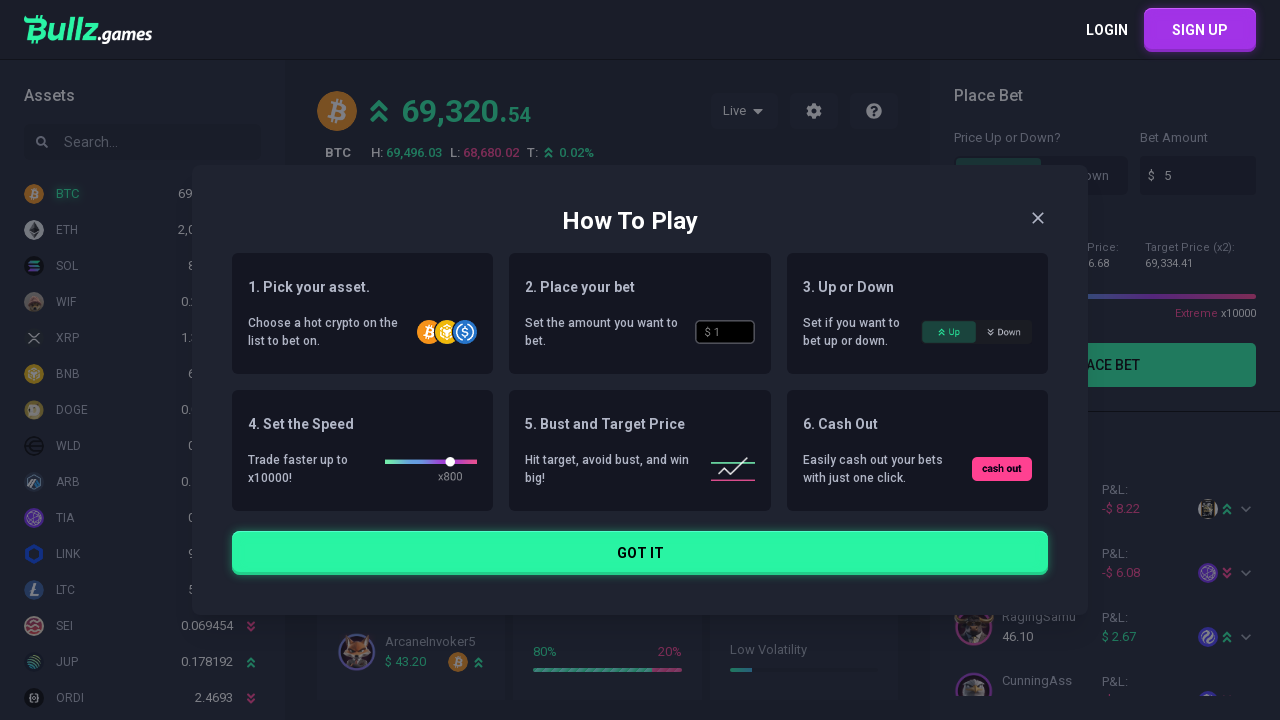

Queried Bitcoin value display div element
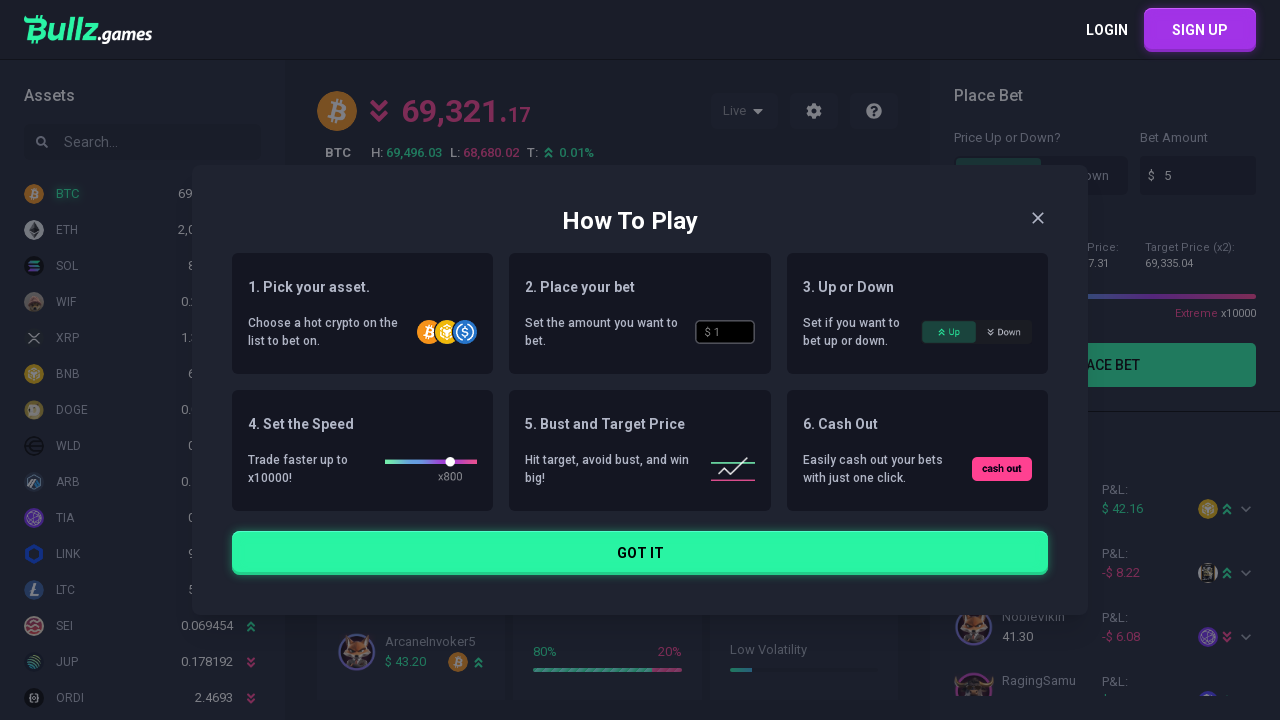

Verified Bitcoin value div element exists
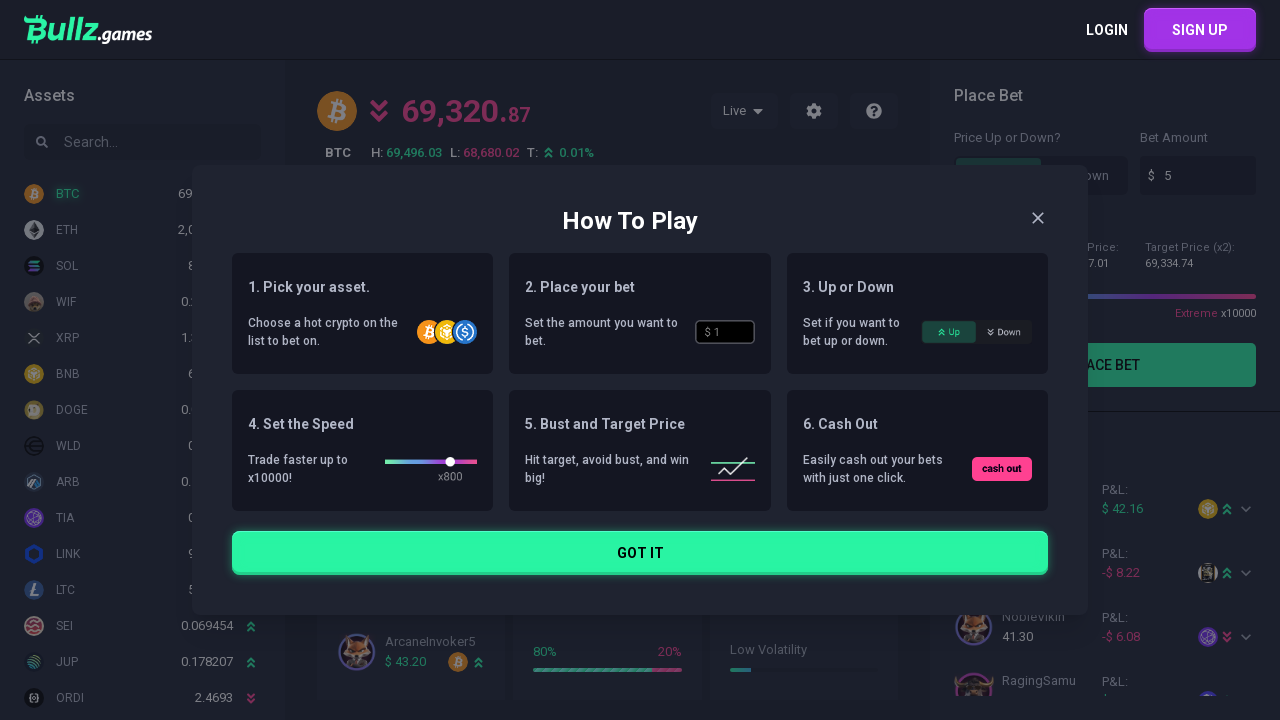

Queried decimal span element within Bitcoin value div
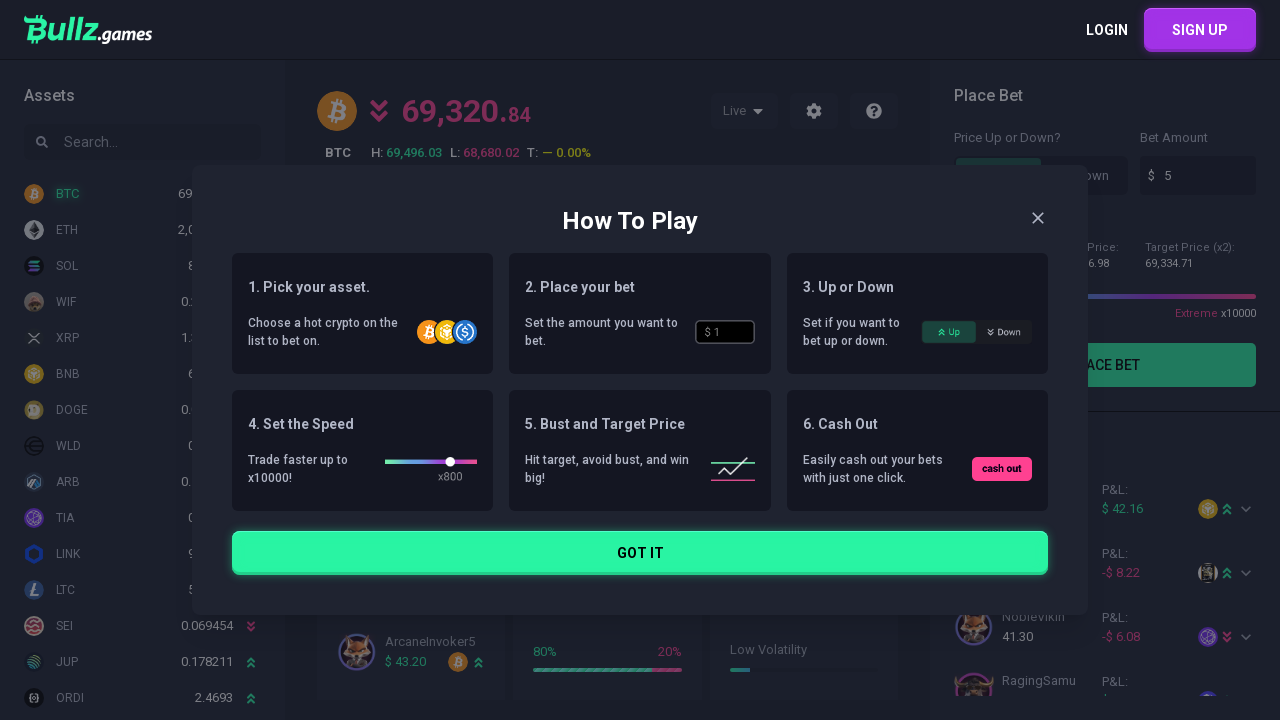

Verified decimal span element exists within Bitcoin value div
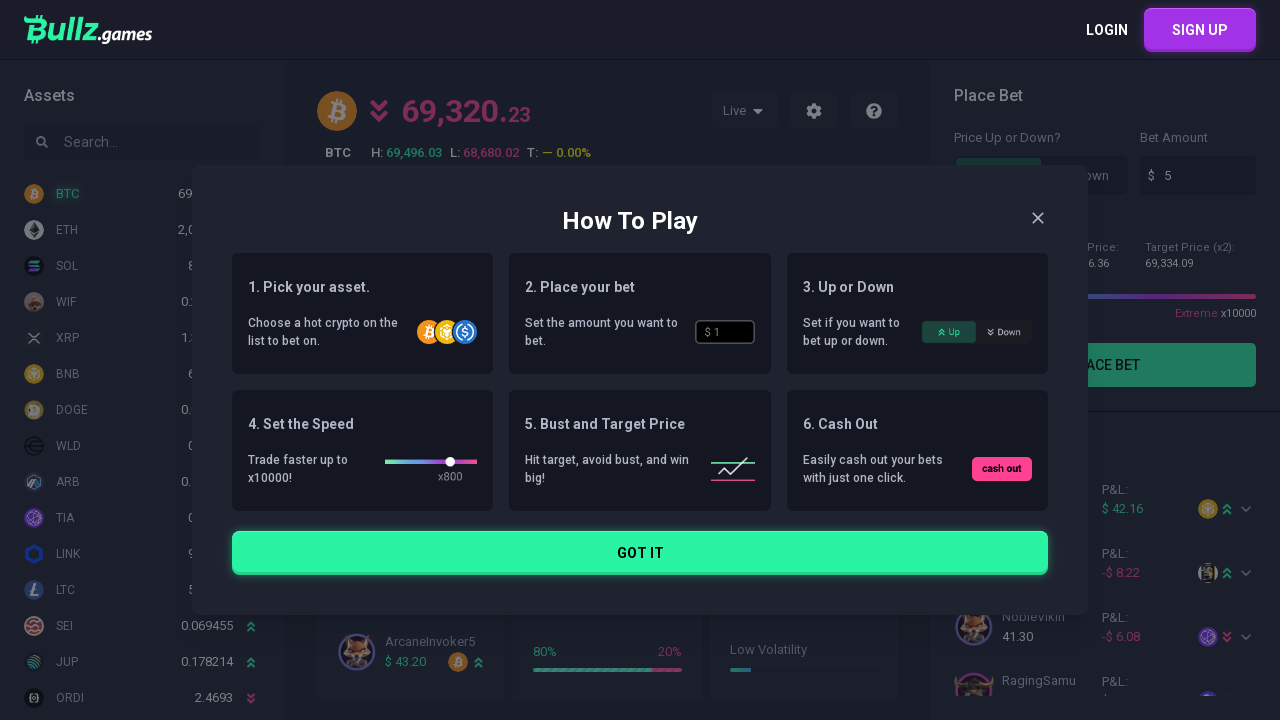

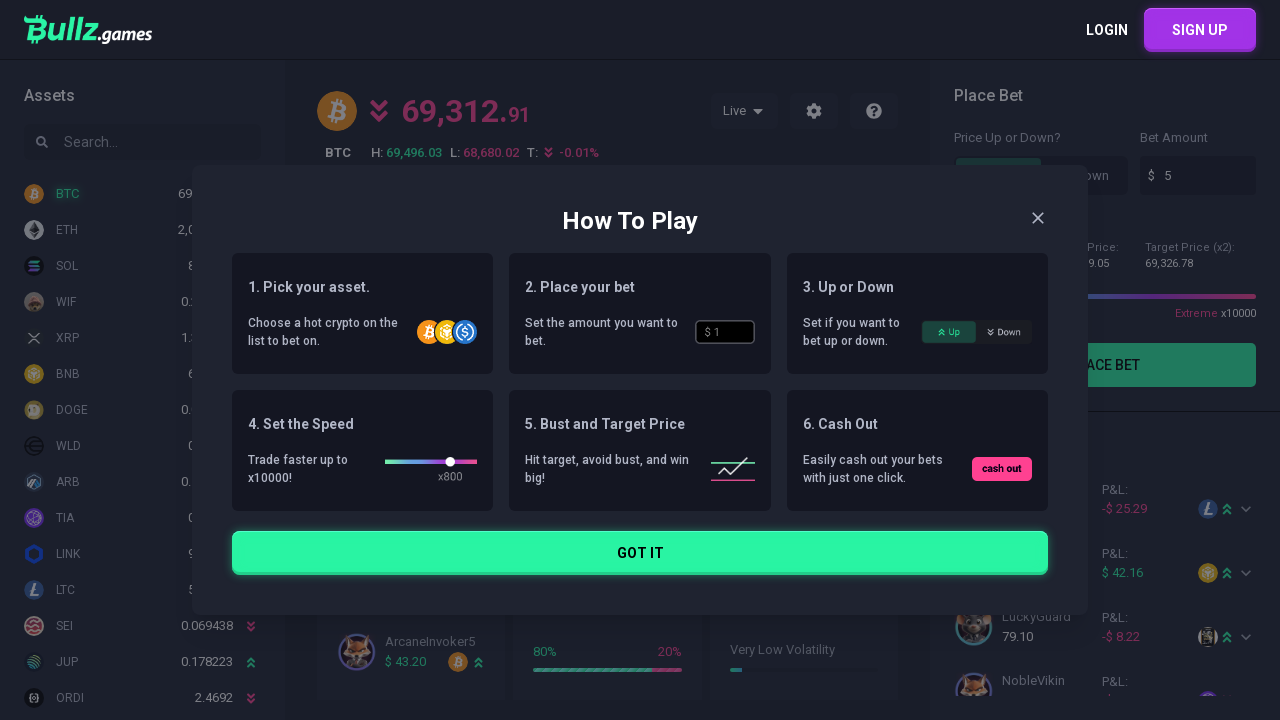